Navigates to the DemoQA automation practice form page

Starting URL: https://demoqa.com/automation-practice-form

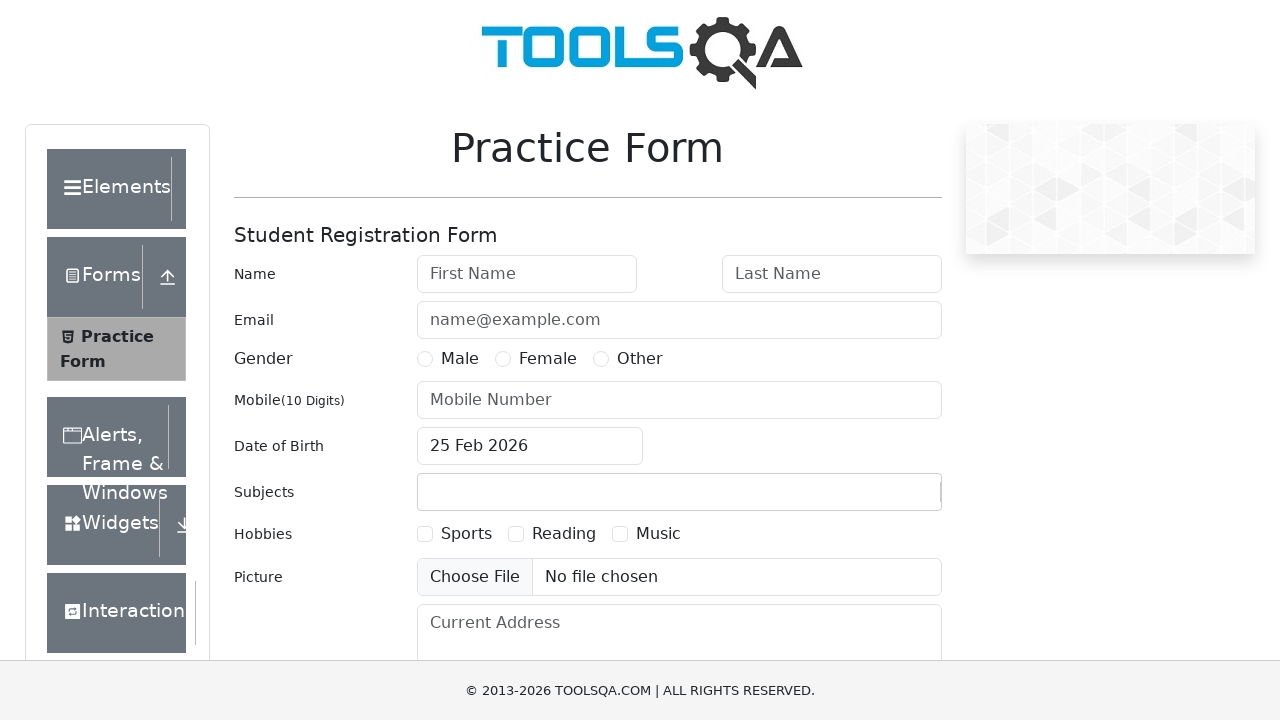

Waited for DemoQA automation practice form to load
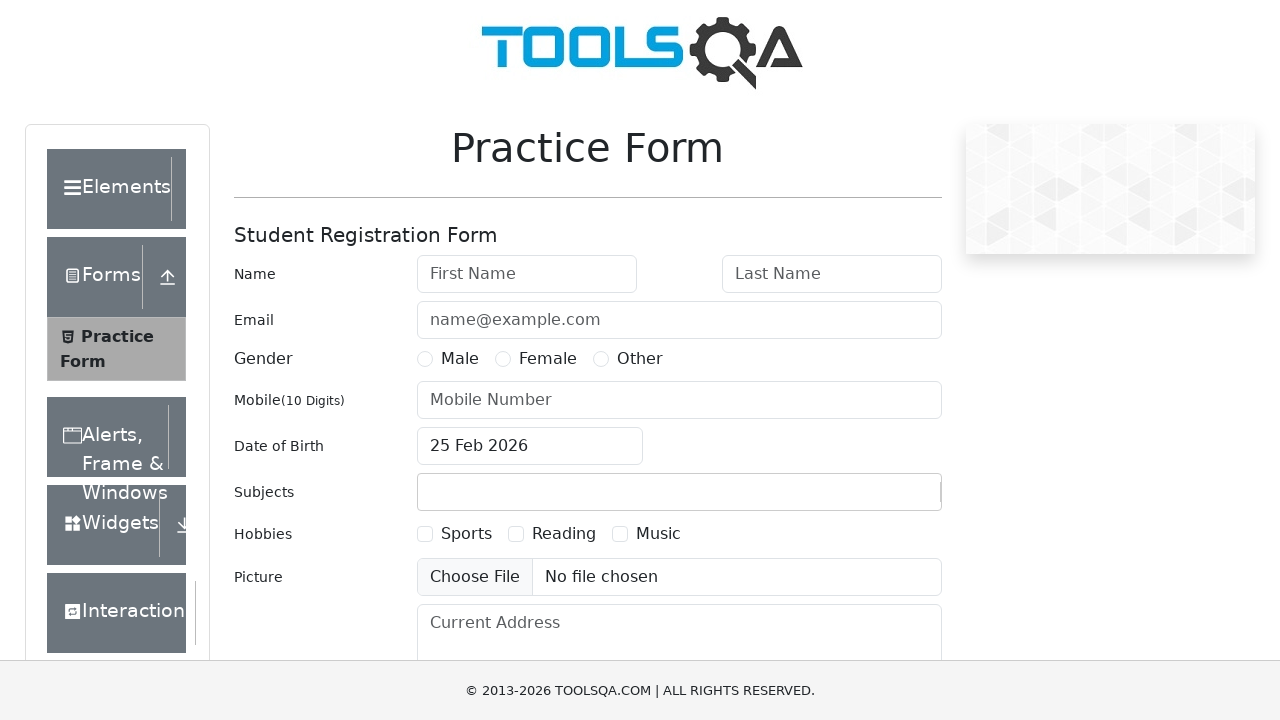

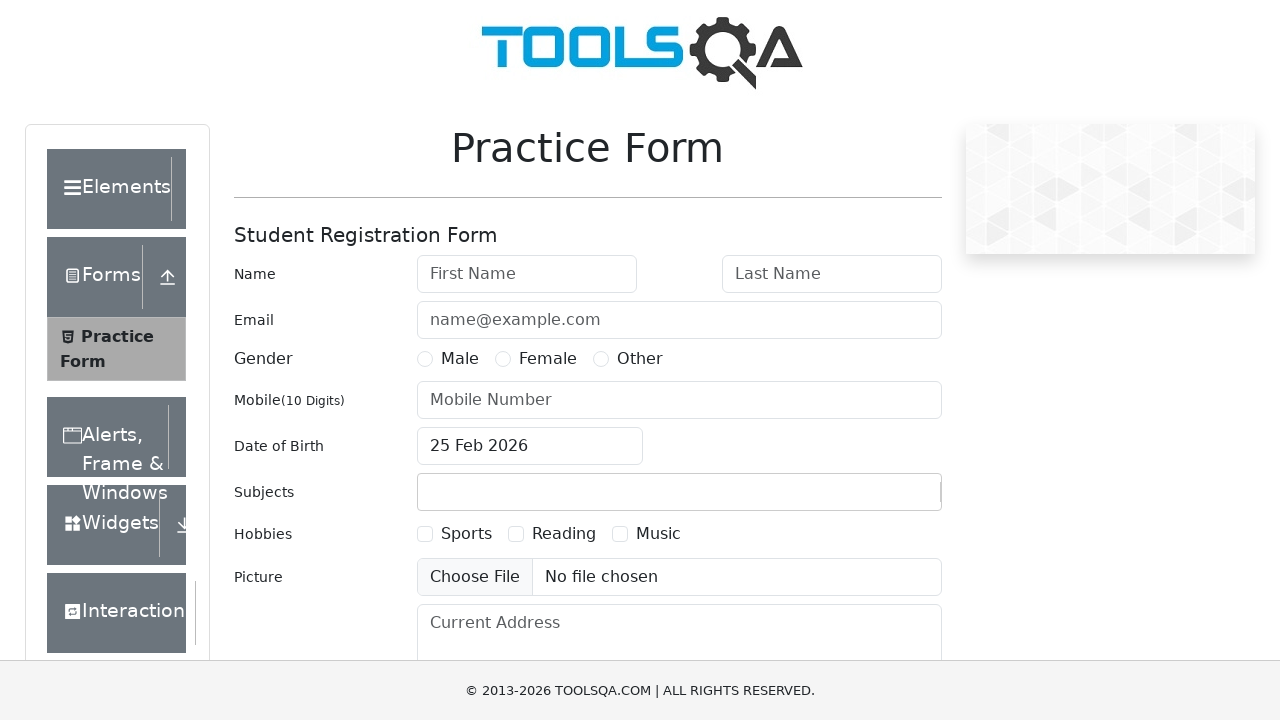